Tests the forgot password link functionality by clicking on it from the login page

Starting URL: https://opensource-demo.orangehrmlive.com/web/index.php/auth/login

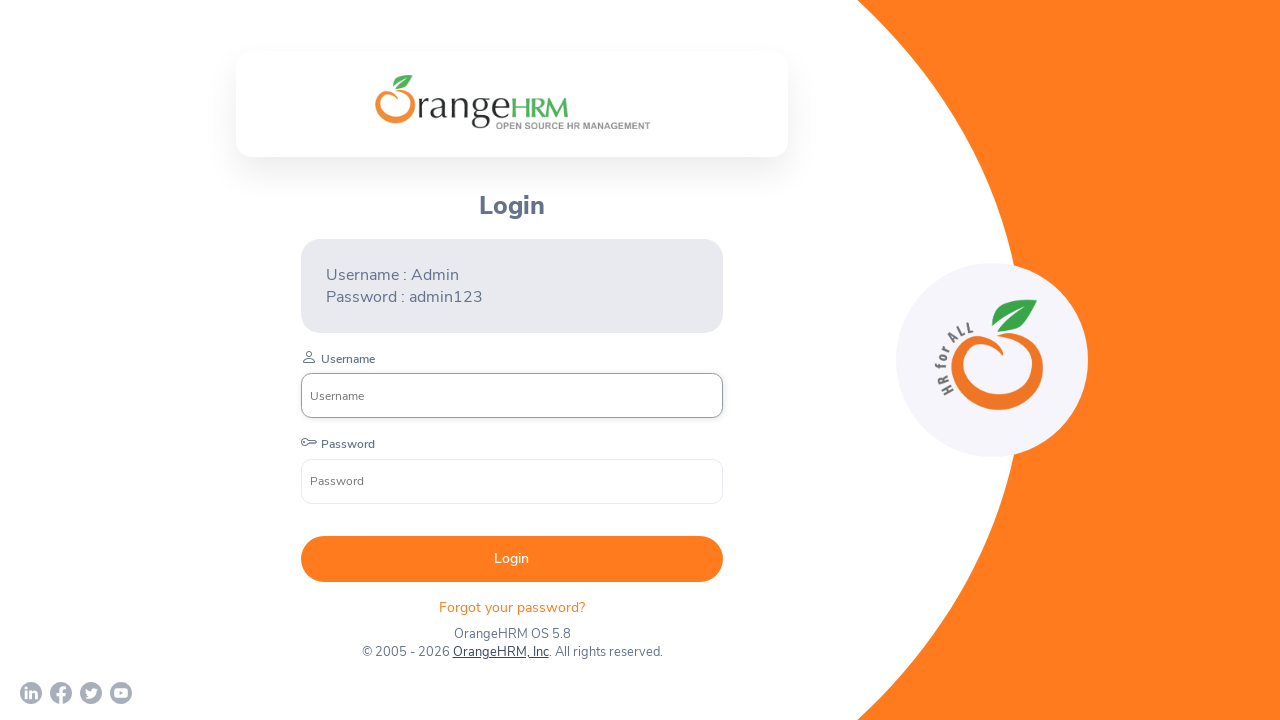

Navigated to OrangeHRM login page
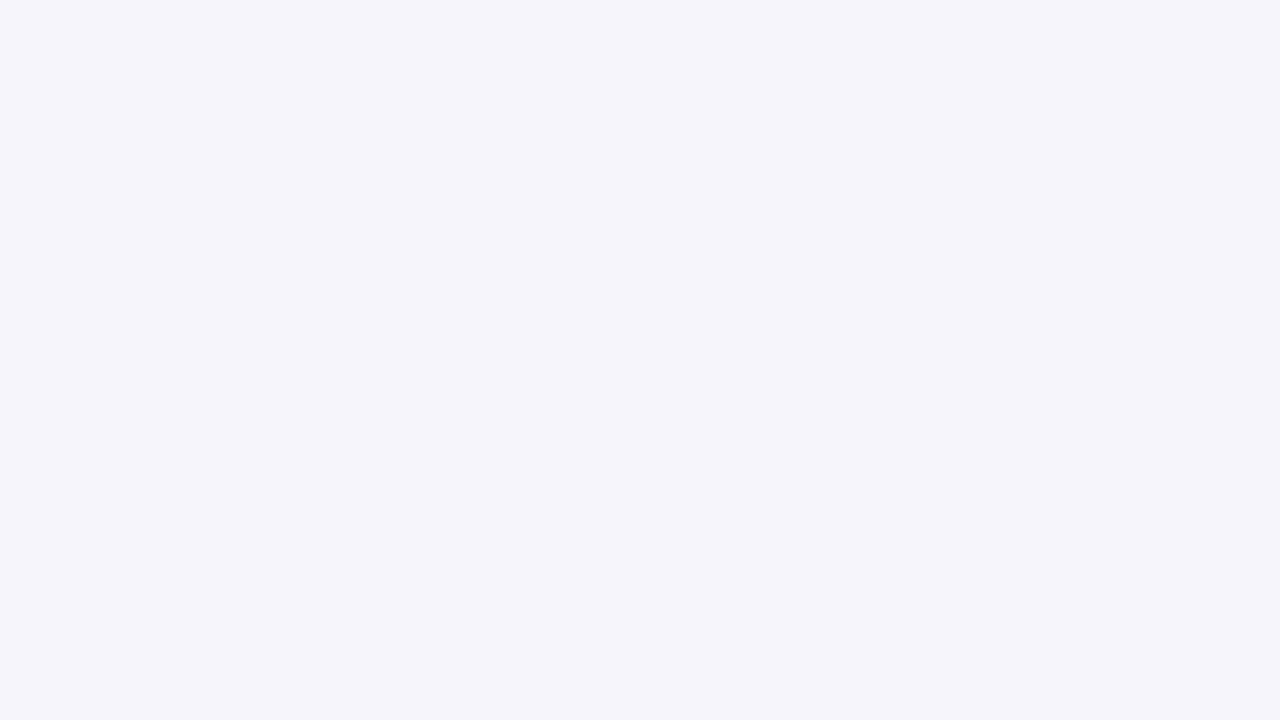

Clicked on 'Forgot your password?' link at (512, 586) on text=Forgot your password?
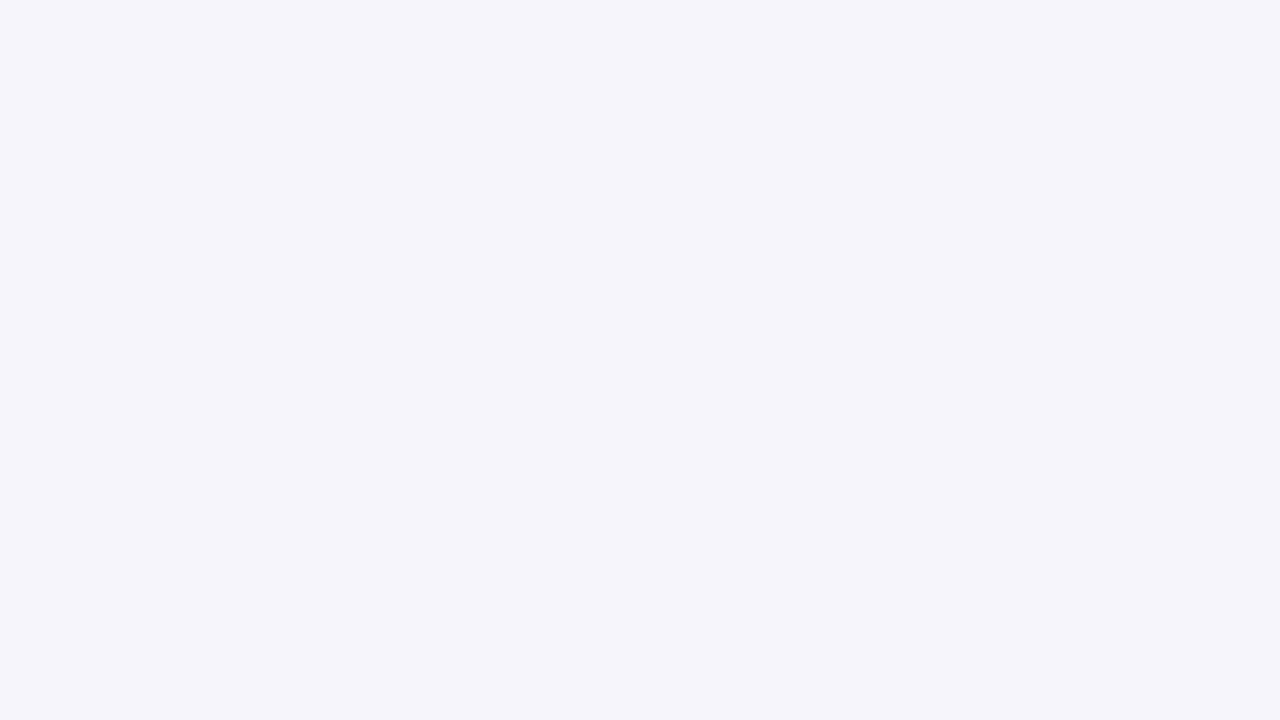

Password reset page loaded successfully
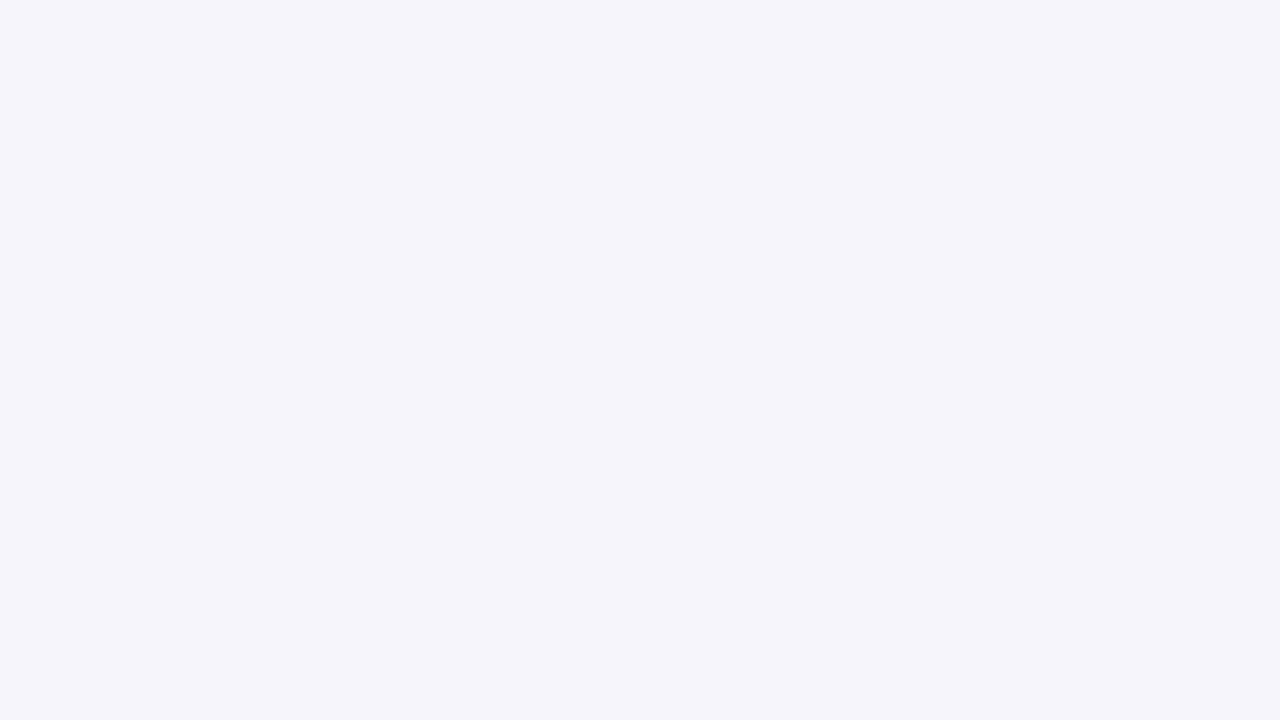

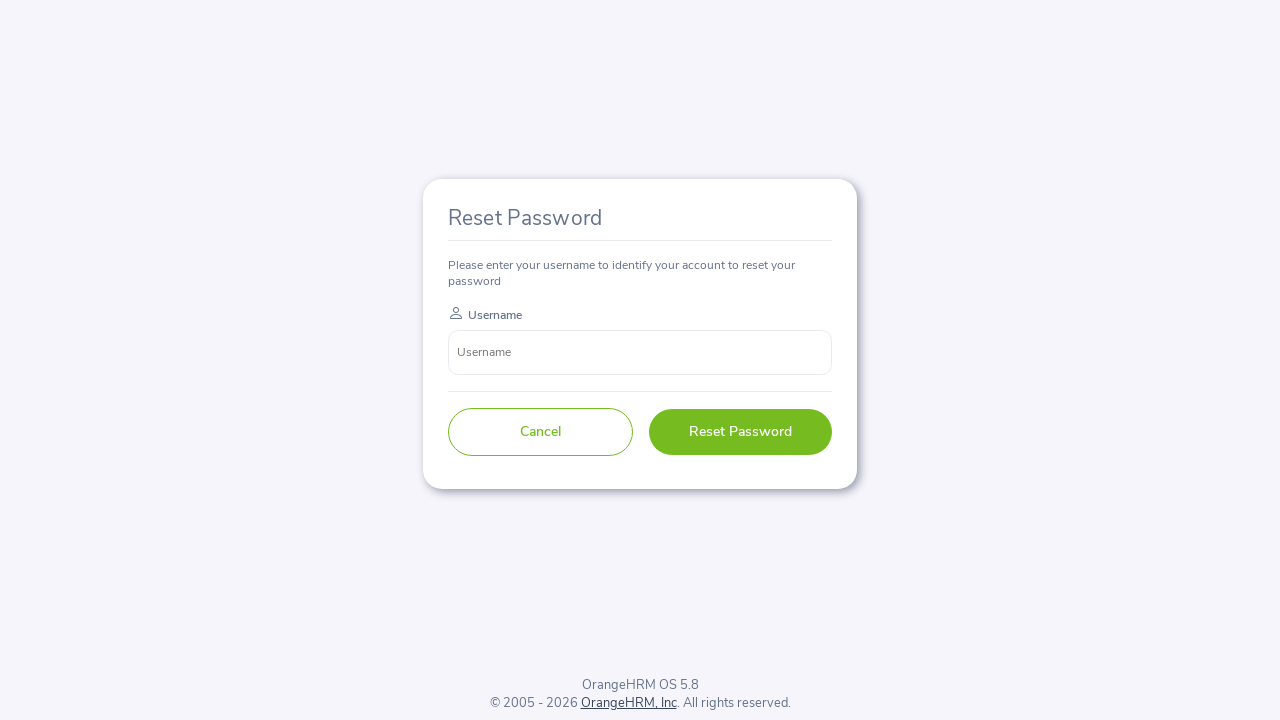